Tests multi-select dropdown functionality by verifying it allows multiple selections, iterating through all options to click each one, then deselecting all options

Starting URL: https://demoqa.com/select-menu

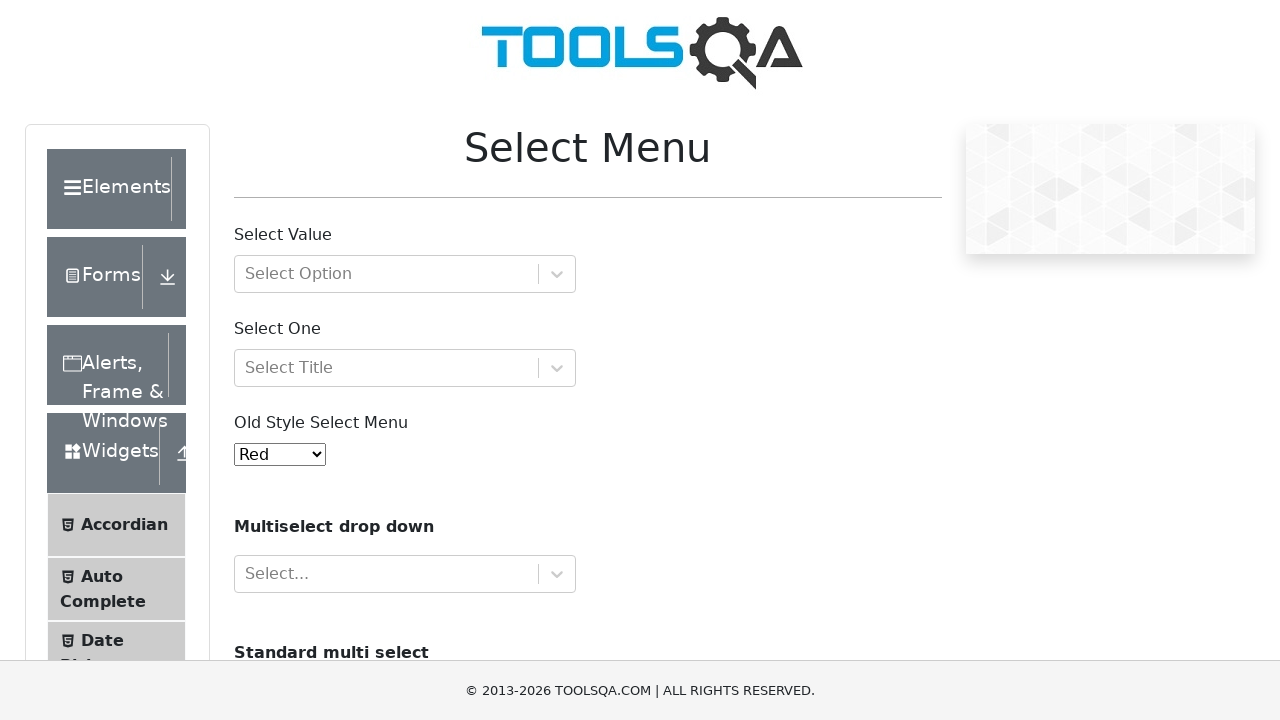

Multi-select dropdown 'cars' is now visible
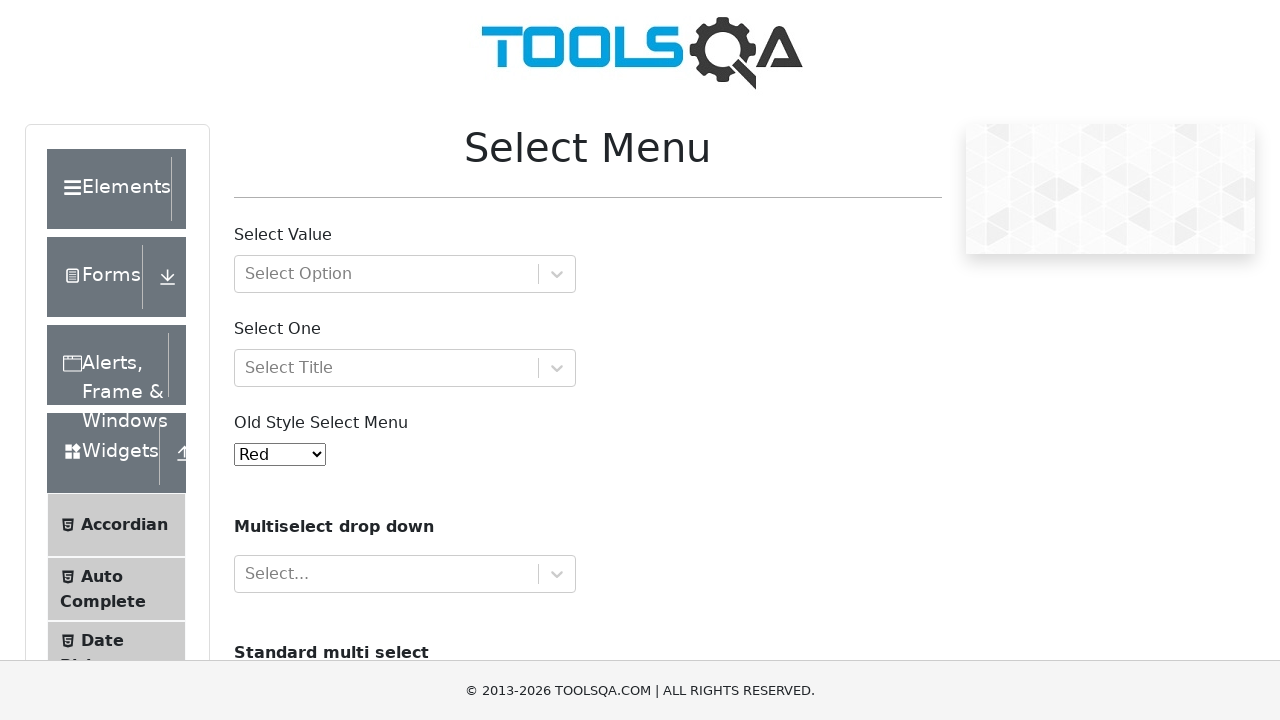

Retrieved all options from the multi-select dropdown
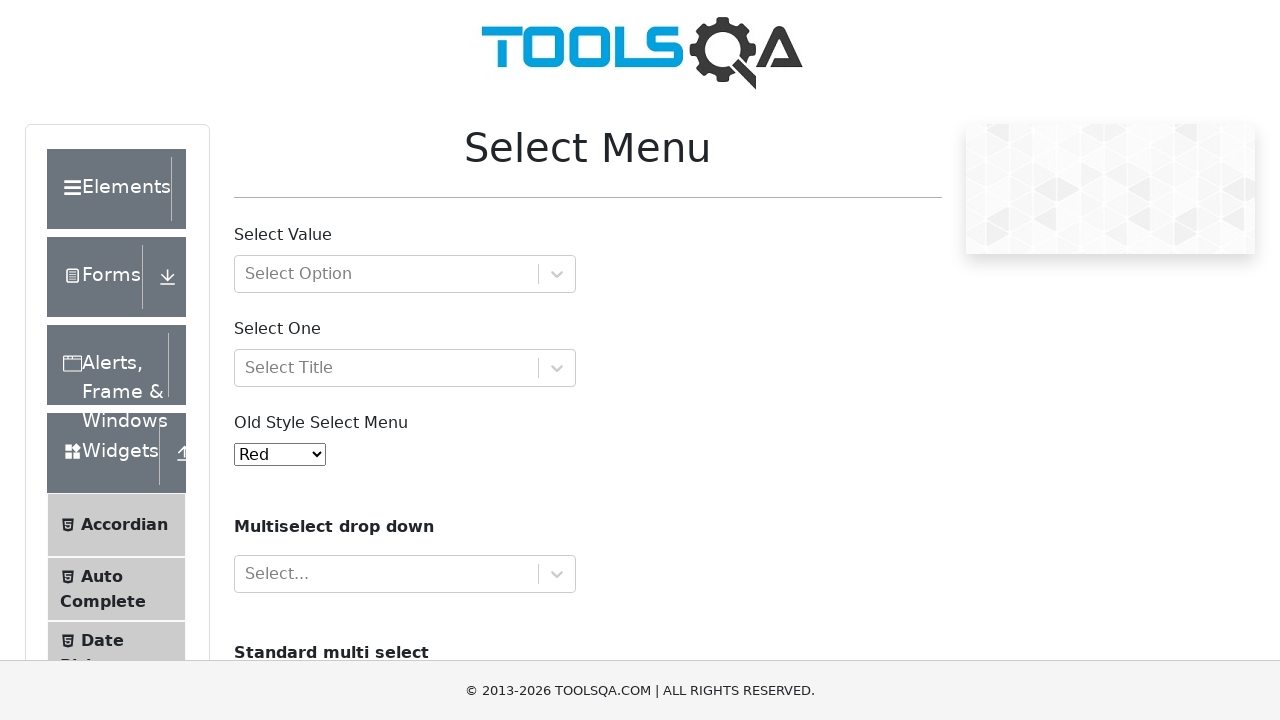

Clicked an option to select it in the multi-select dropdown at (258, 360) on select#cars option >> nth=0
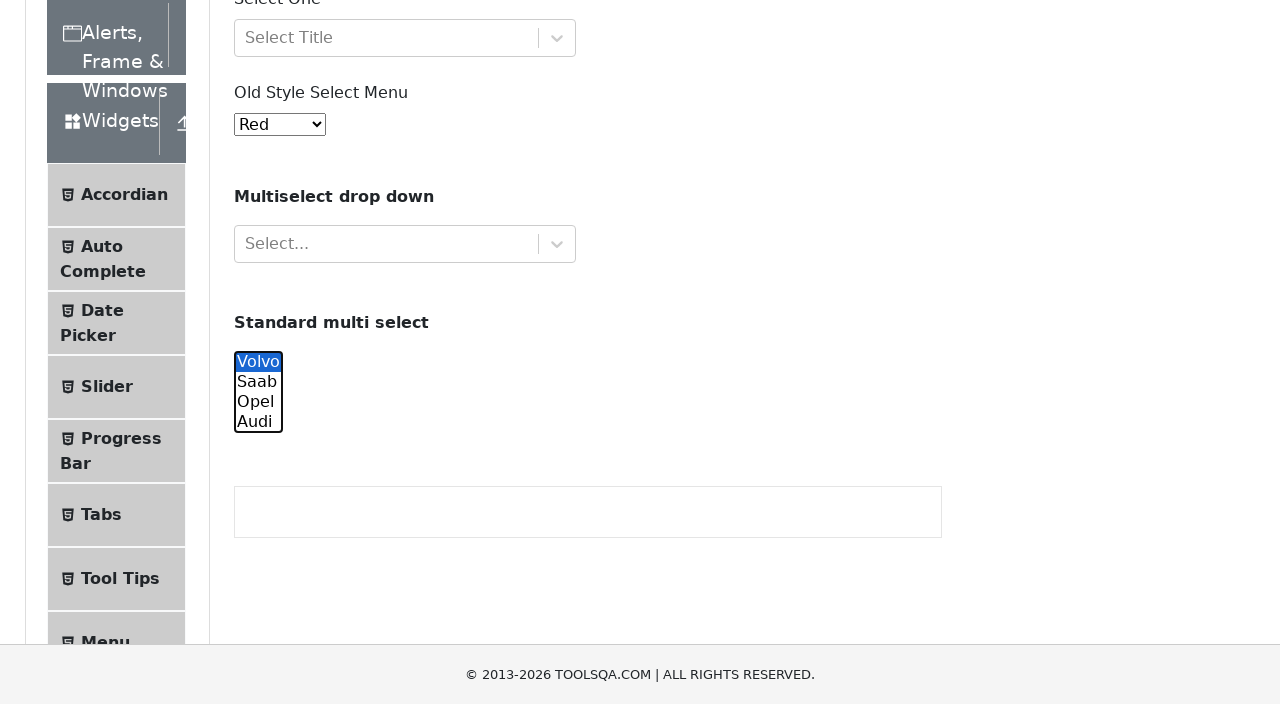

Clicked an option to select it in the multi-select dropdown at (258, 62) on select#cars option >> nth=1
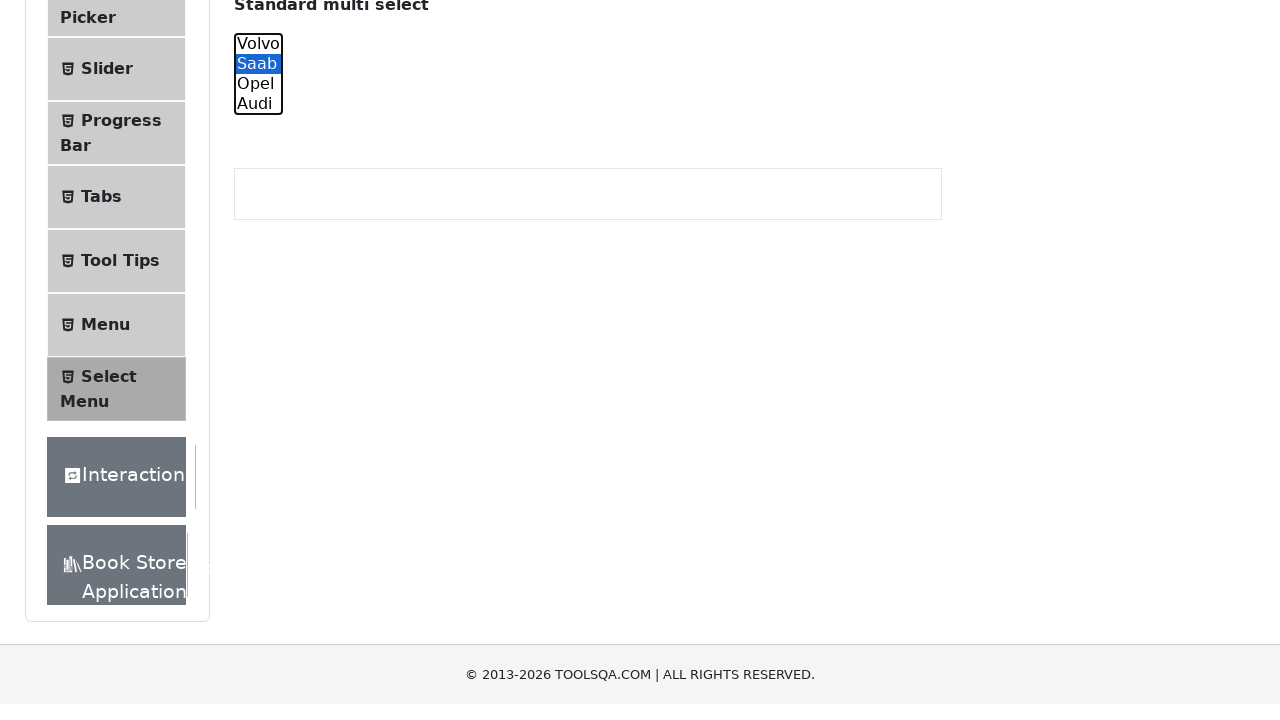

Clicked an option to select it in the multi-select dropdown at (258, 360) on select#cars option >> nth=2
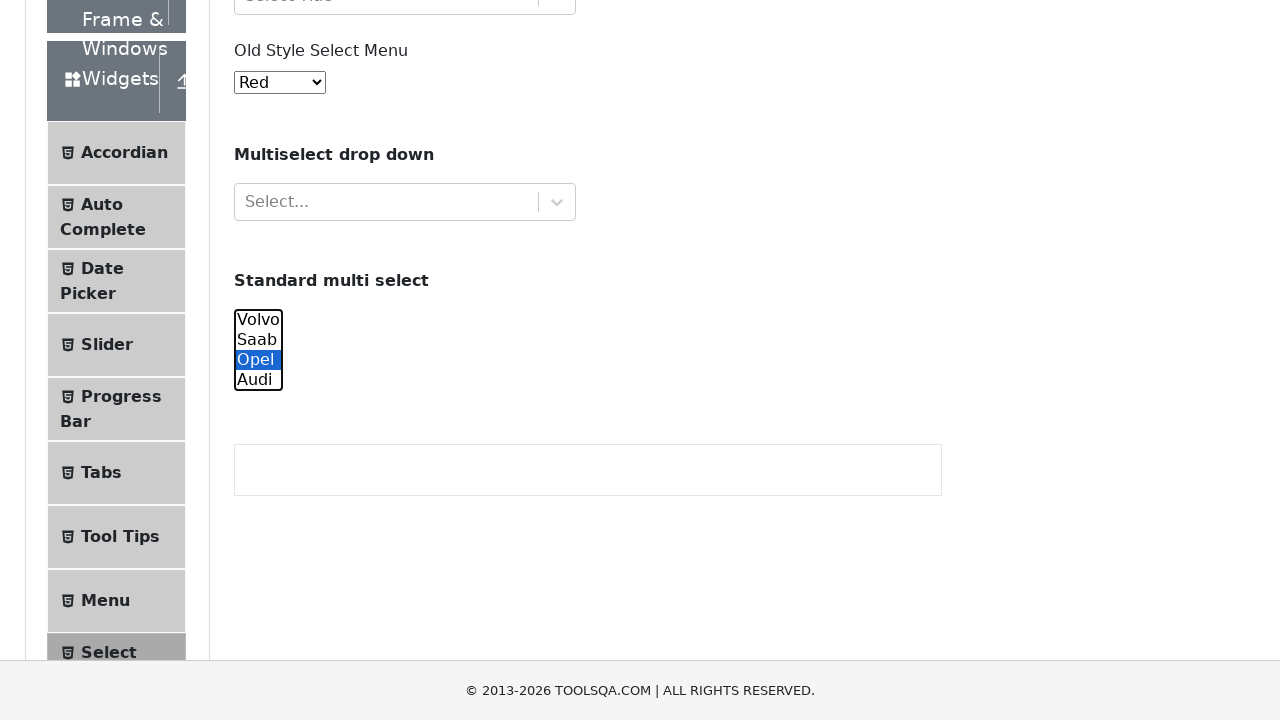

Clicked an option to select it in the multi-select dropdown at (258, 380) on select#cars option >> nth=3
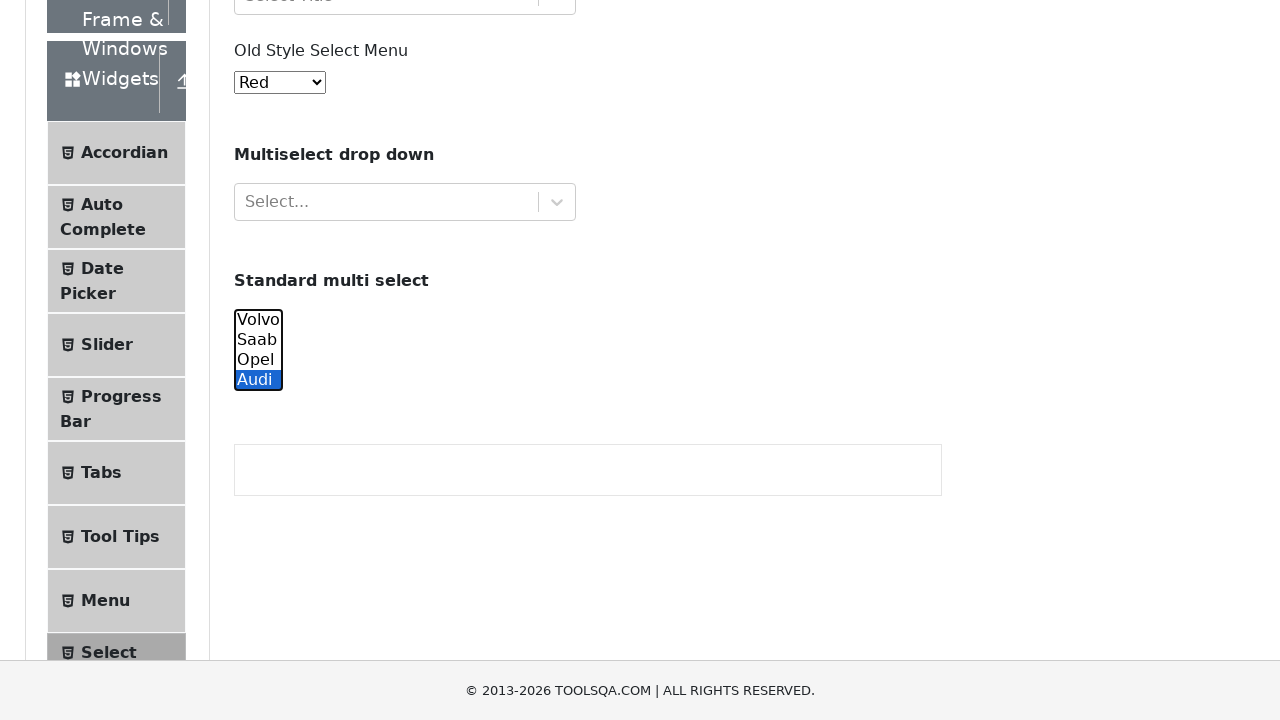

Deselected all options in the multi-select dropdown on select#cars
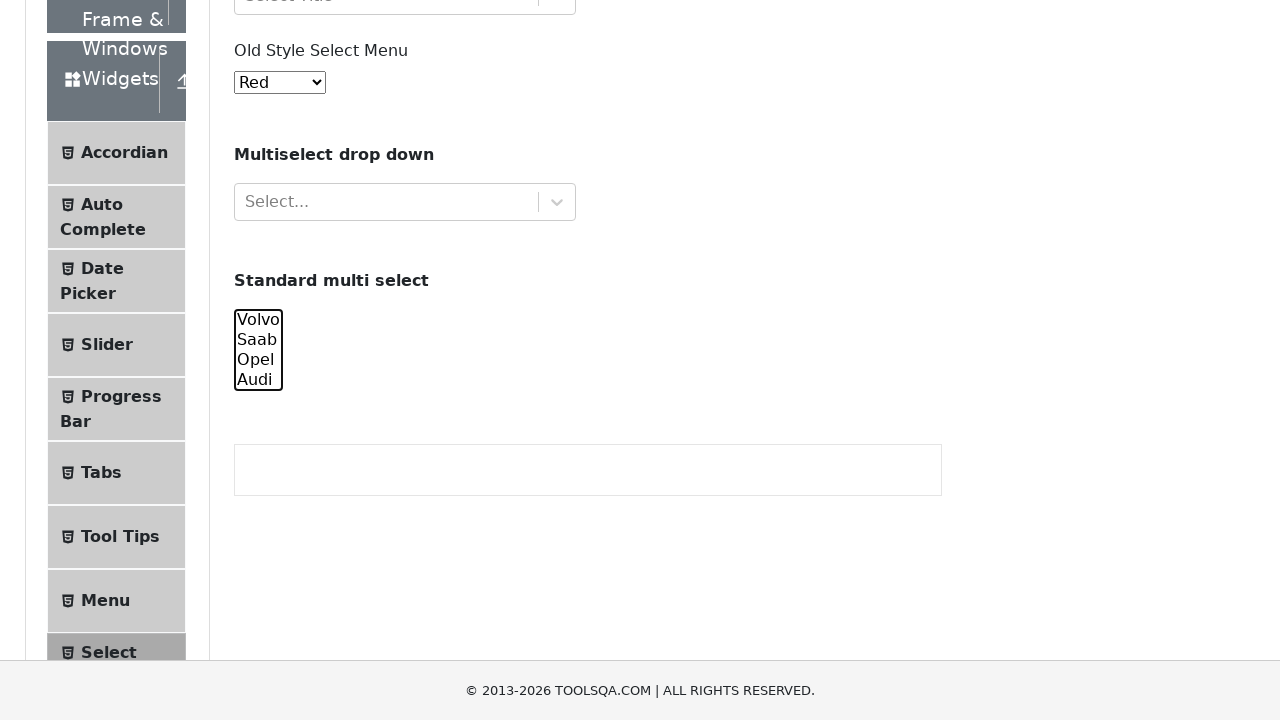

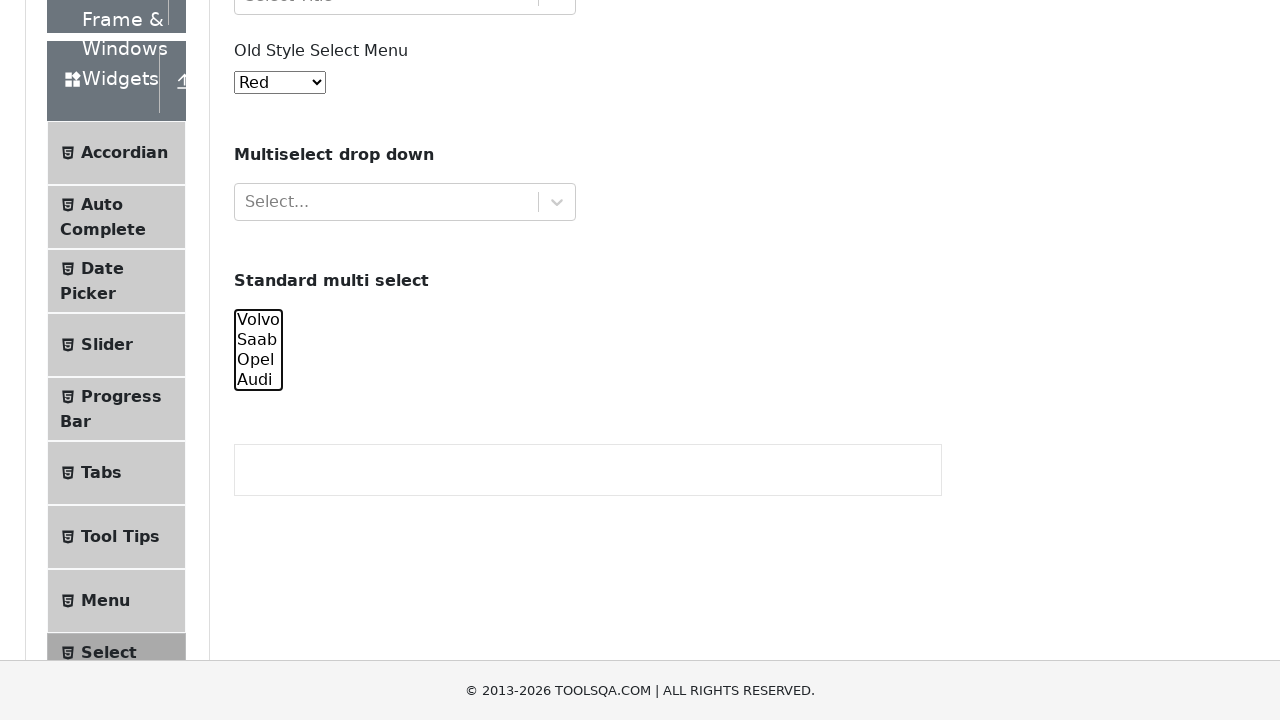